Navigates to NSE India website to obtain session cookies for API access

Starting URL: https://www.nseindia.com

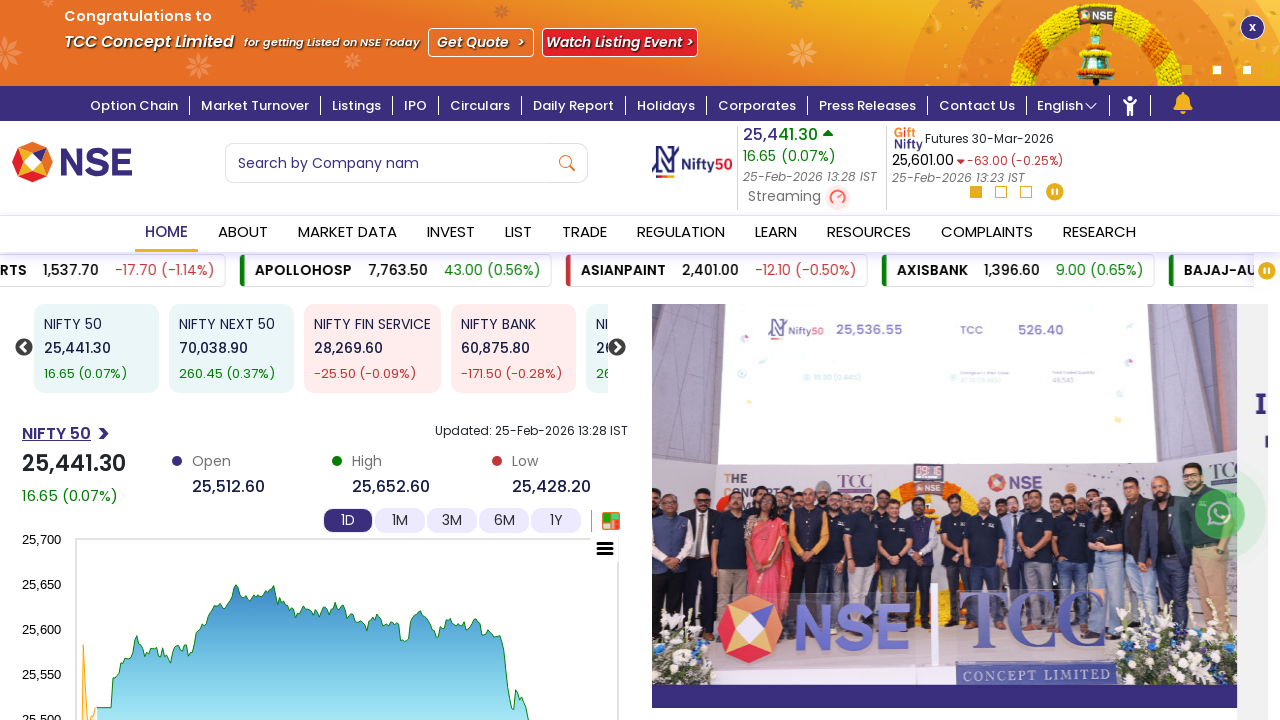

Waited for NSE India website to fully load with network idle state
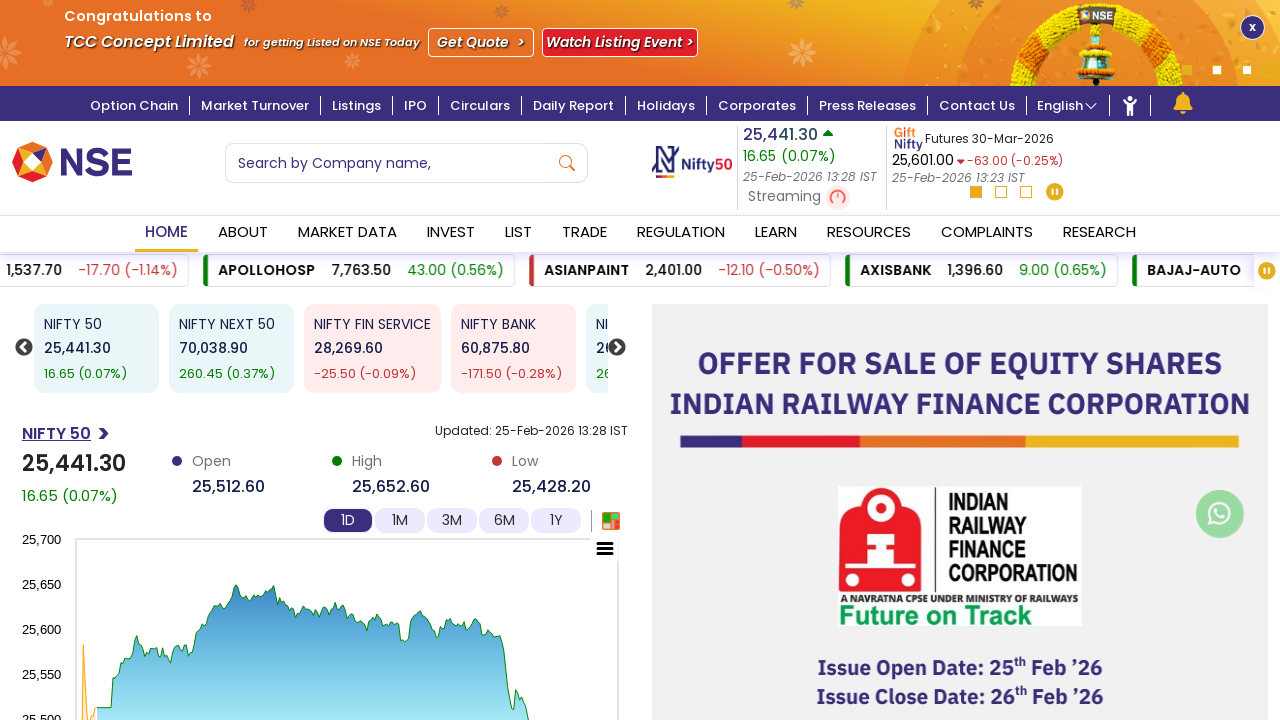

Retrieved session cookies from browser context for API access
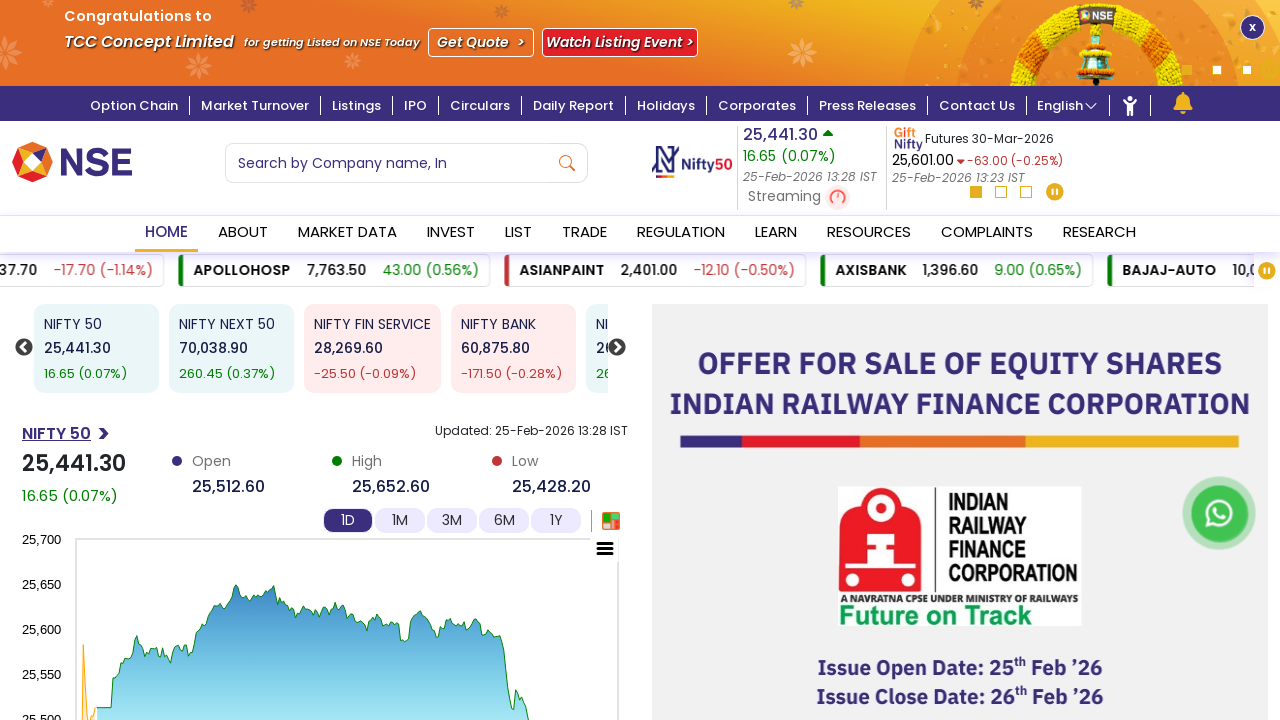

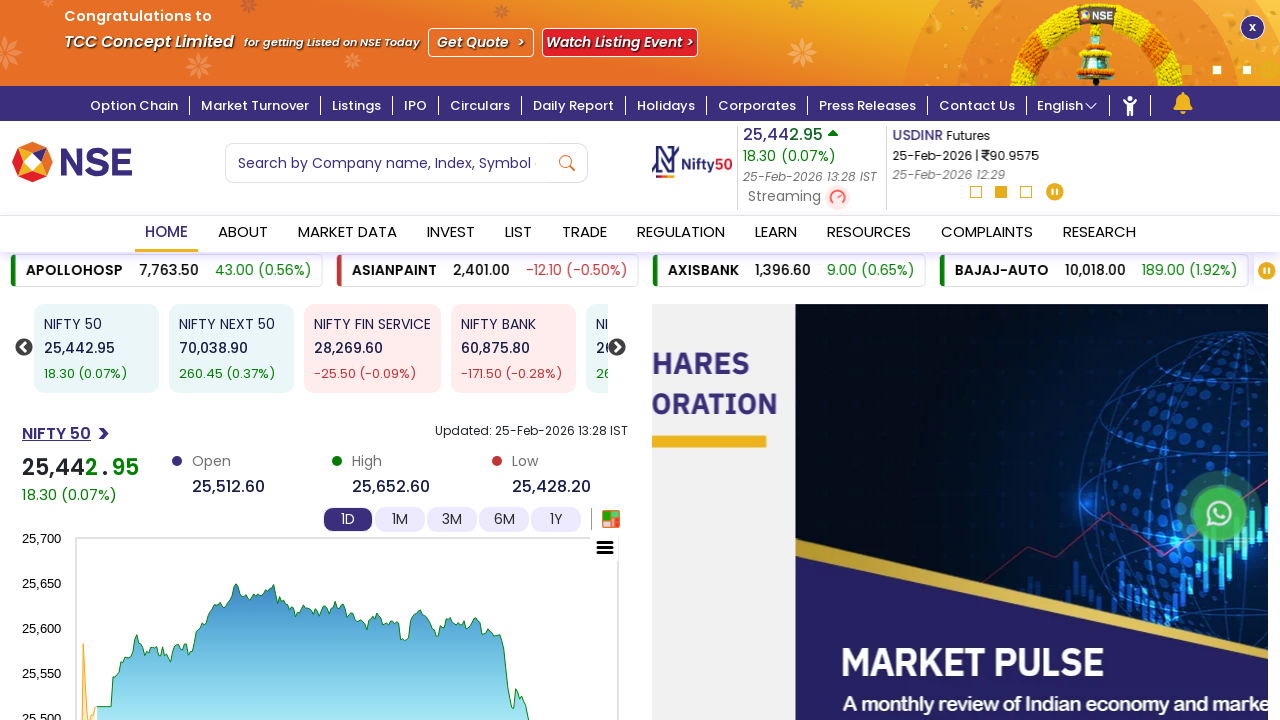